Tests that clicking the vegetable/fruit name header sorts the table in ascending order by verifying the displayed order matches the expected sorted order

Starting URL: https://rahulshettyacademy.com/seleniumPractise/#/offers

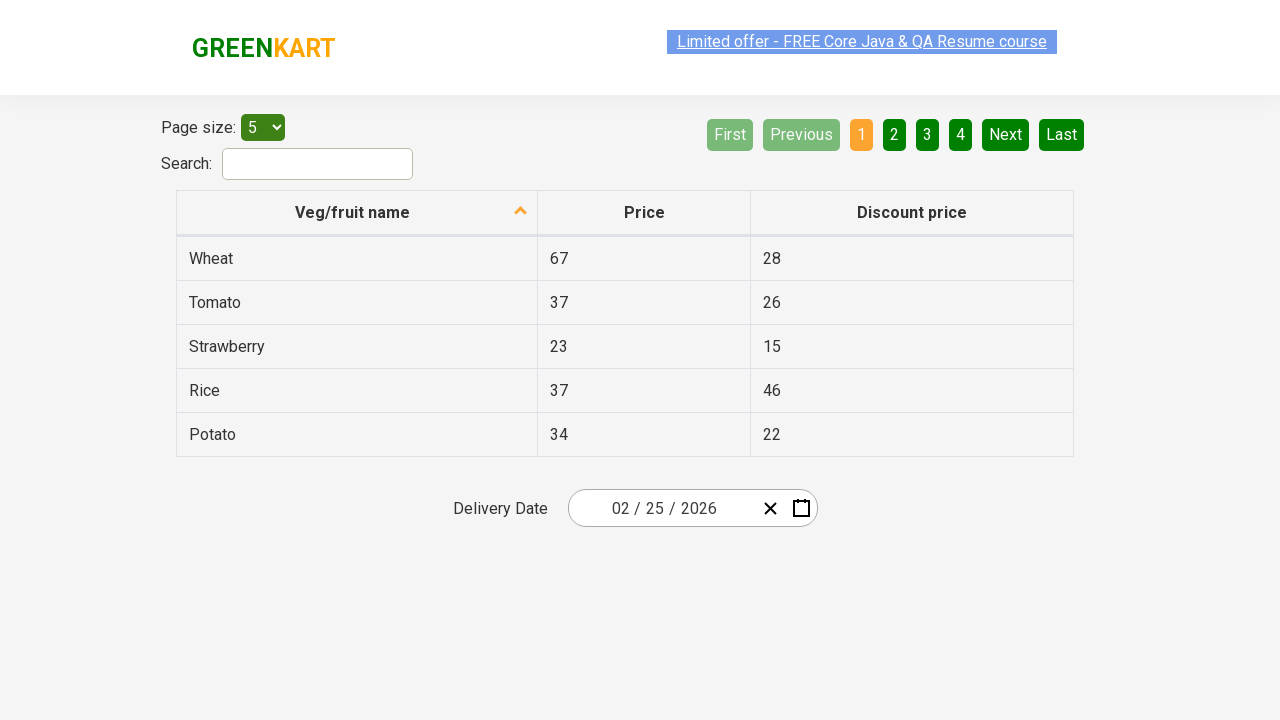

Clicked on 'Veg/fruit name' column header to sort table at (353, 212) on xpath=//span[text()='Veg/fruit name']
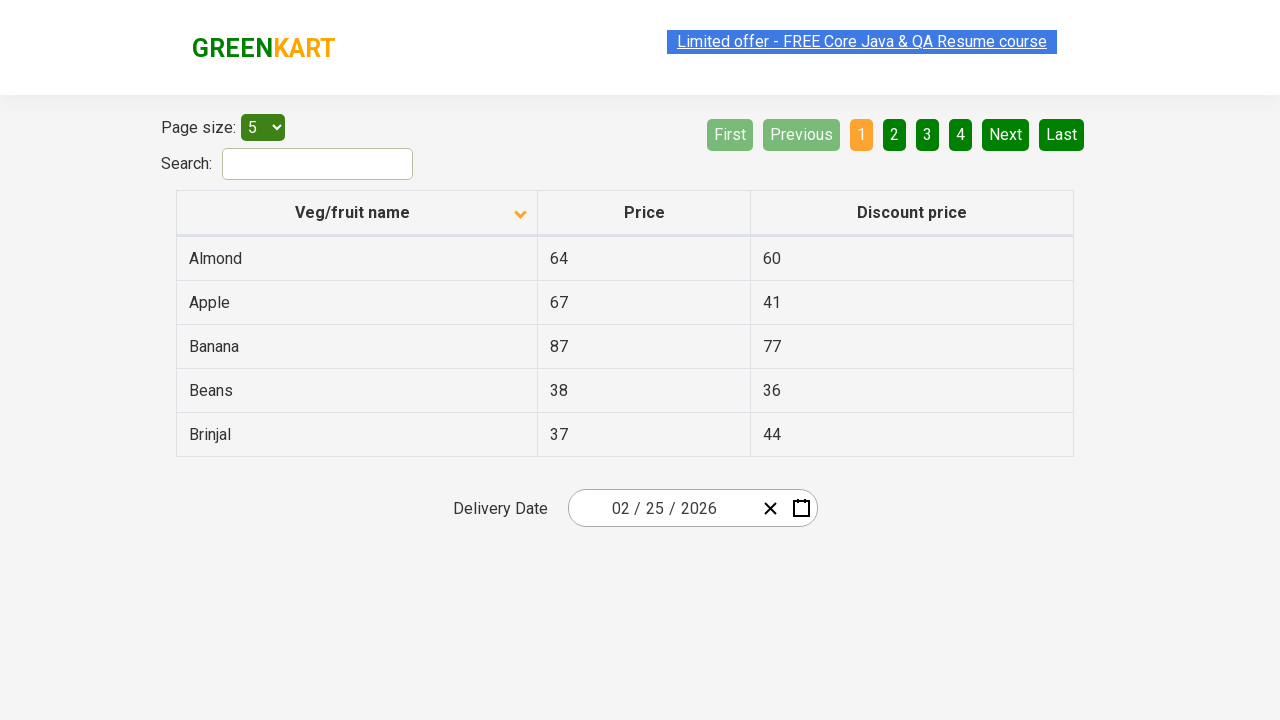

Located all vegetable/fruit names from first column
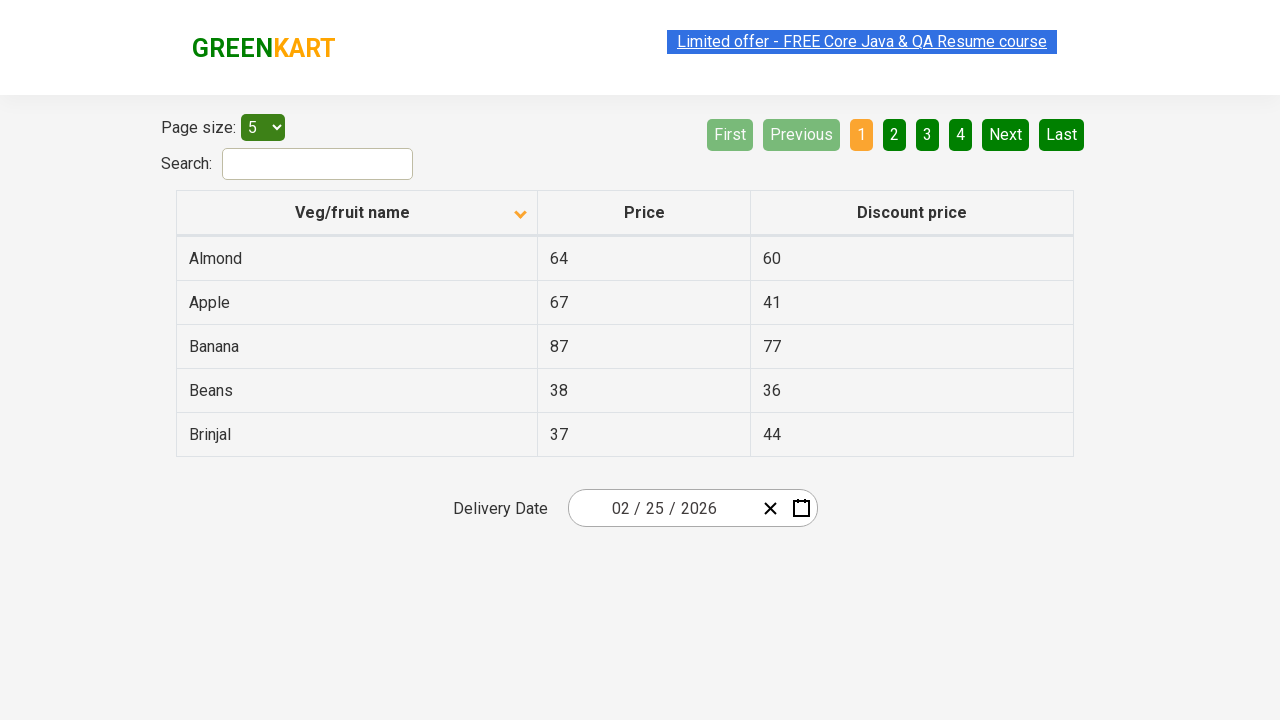

Extracted text content from all vegetable/fruit name cells
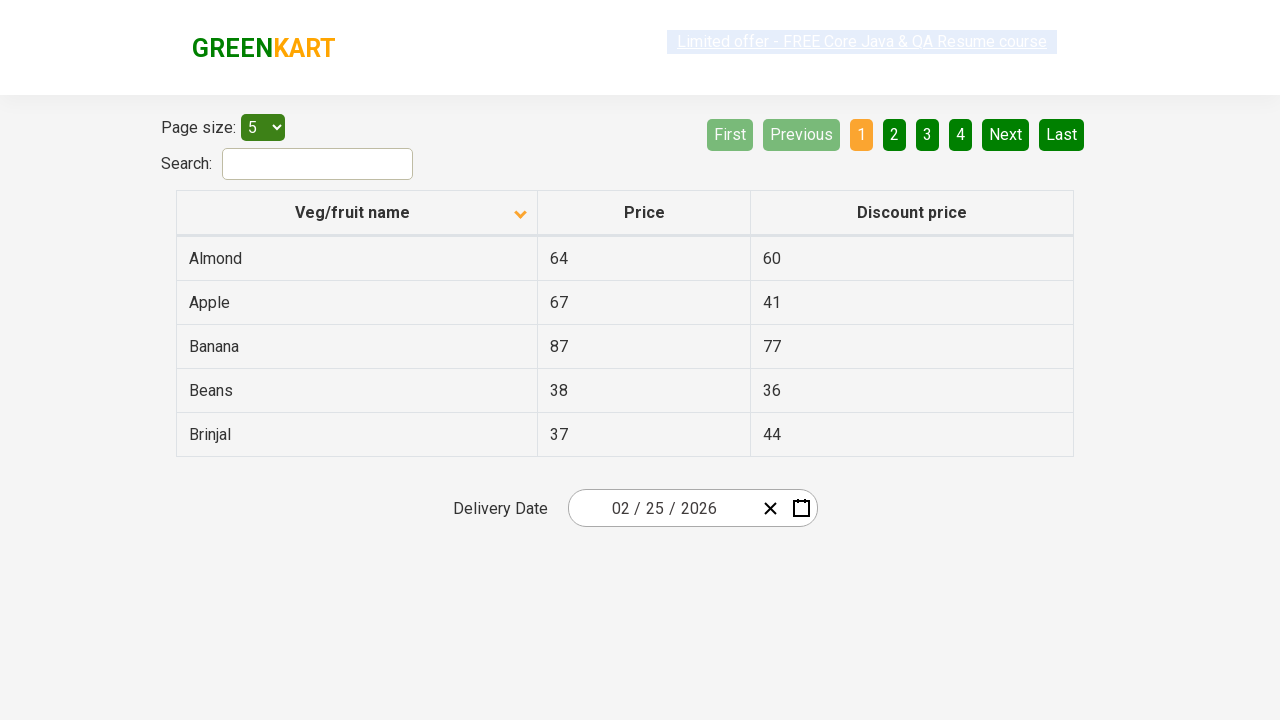

Created a copy of the browser-displayed order for comparison
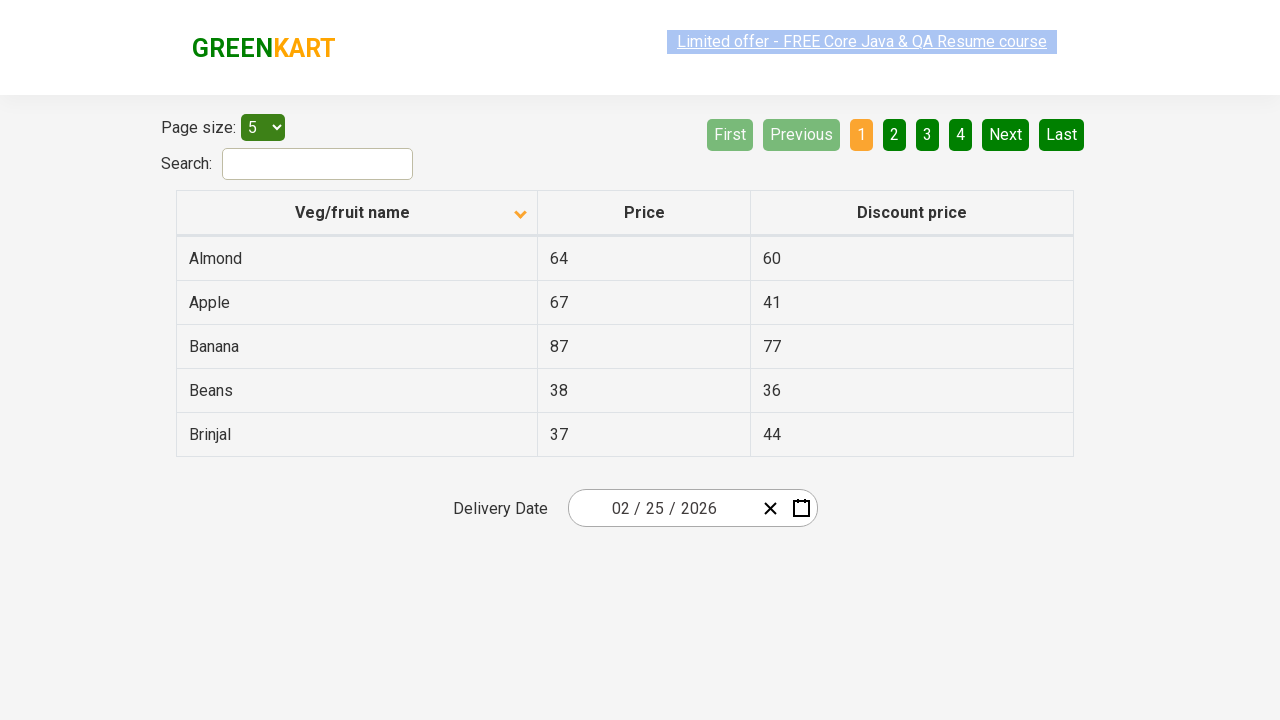

Sorted the vegetable/fruit names alphabetically
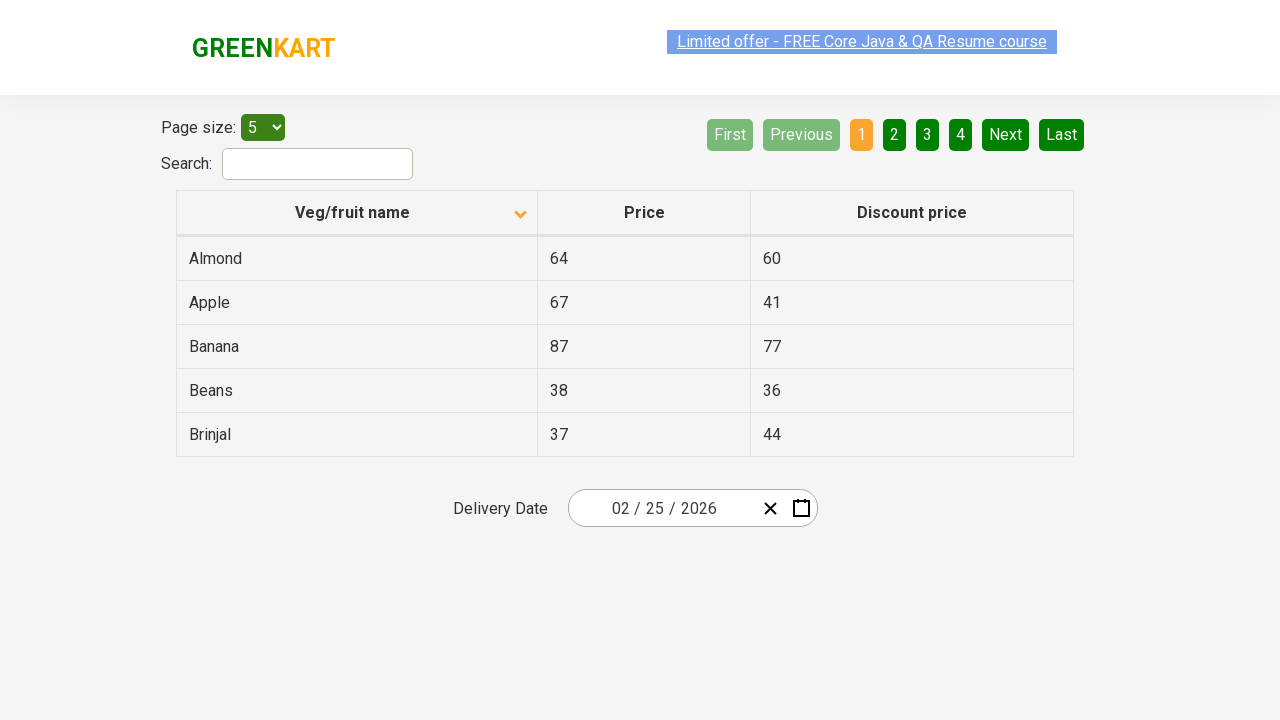

Verified that table is sorted in ascending order - assertion passed
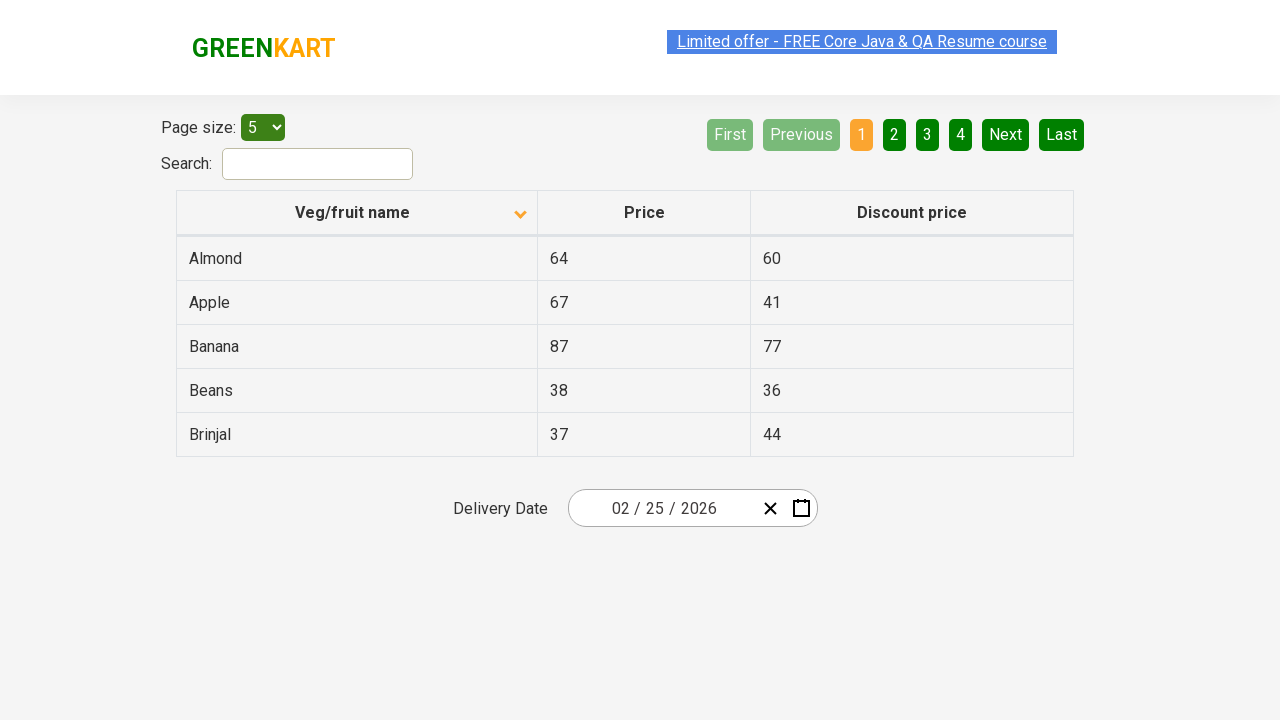

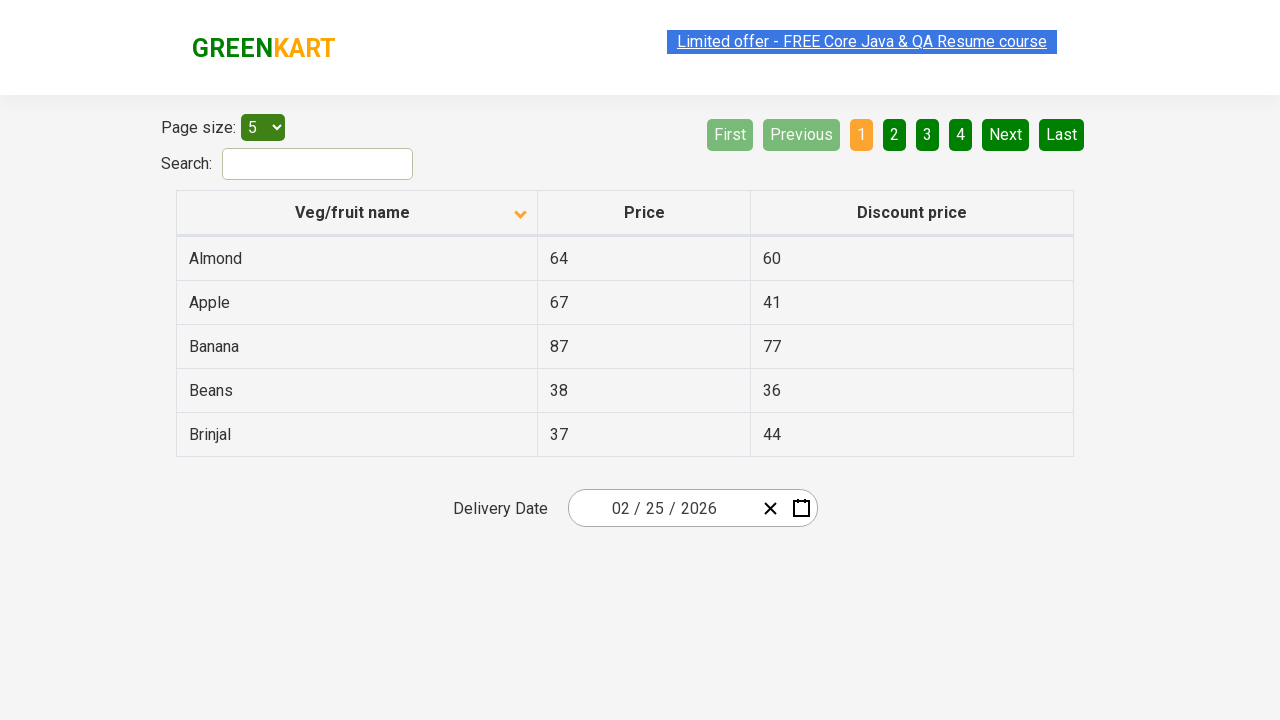